Tests show/hide functionality by clicking hide and show buttons for a text field

Starting URL: https://codenboxautomationlab.com/practice/

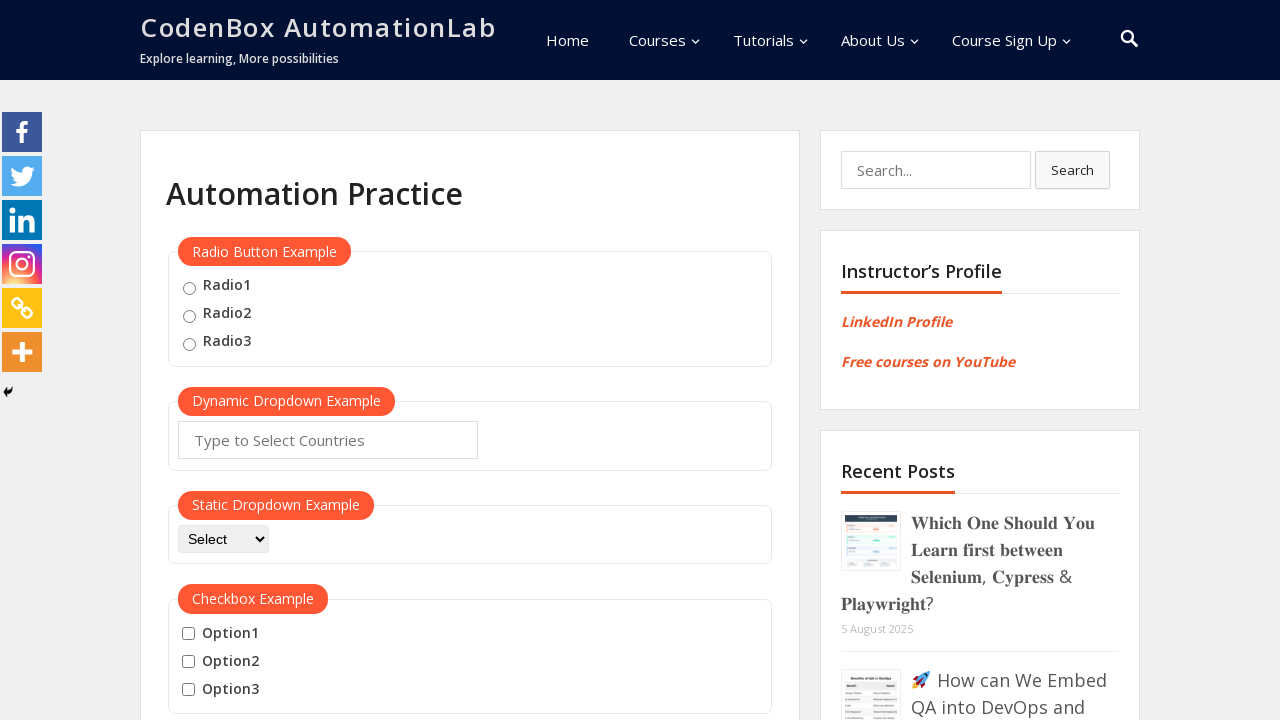

Clicked hide button to hide the text field at (208, 360) on #hide-textbox
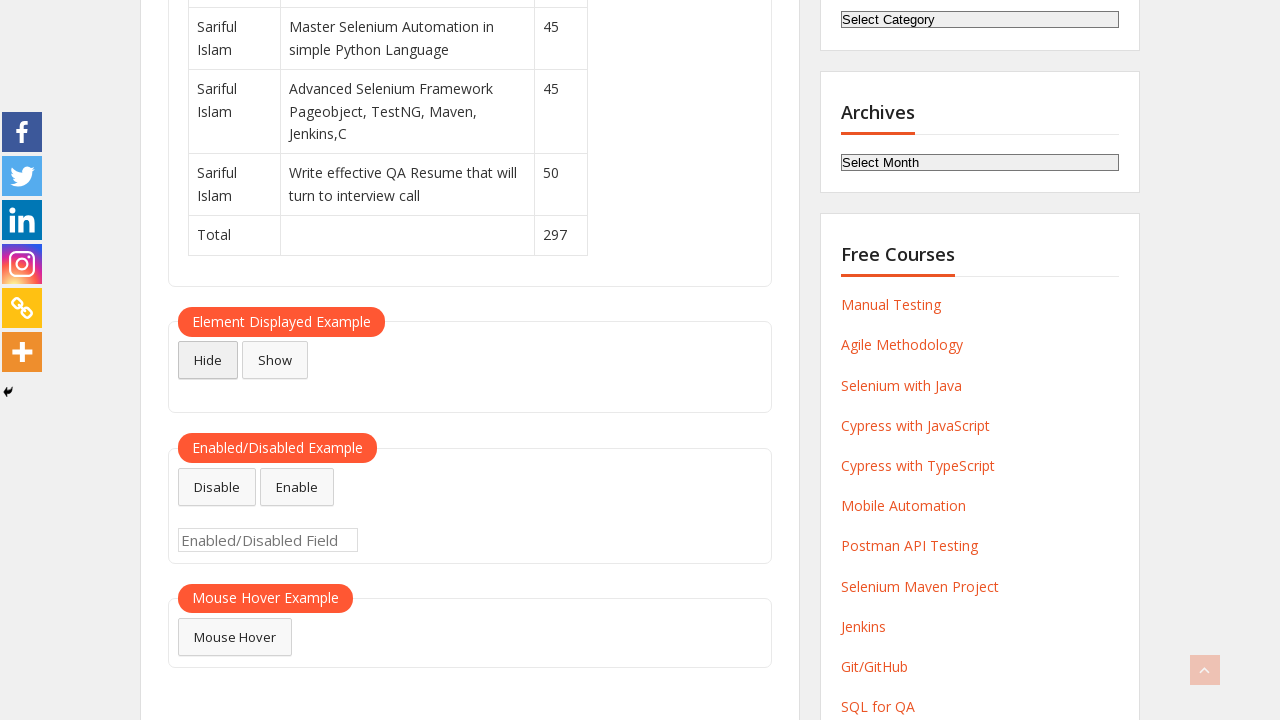

Clicked show button to display the text field at (275, 360) on #show-textbox
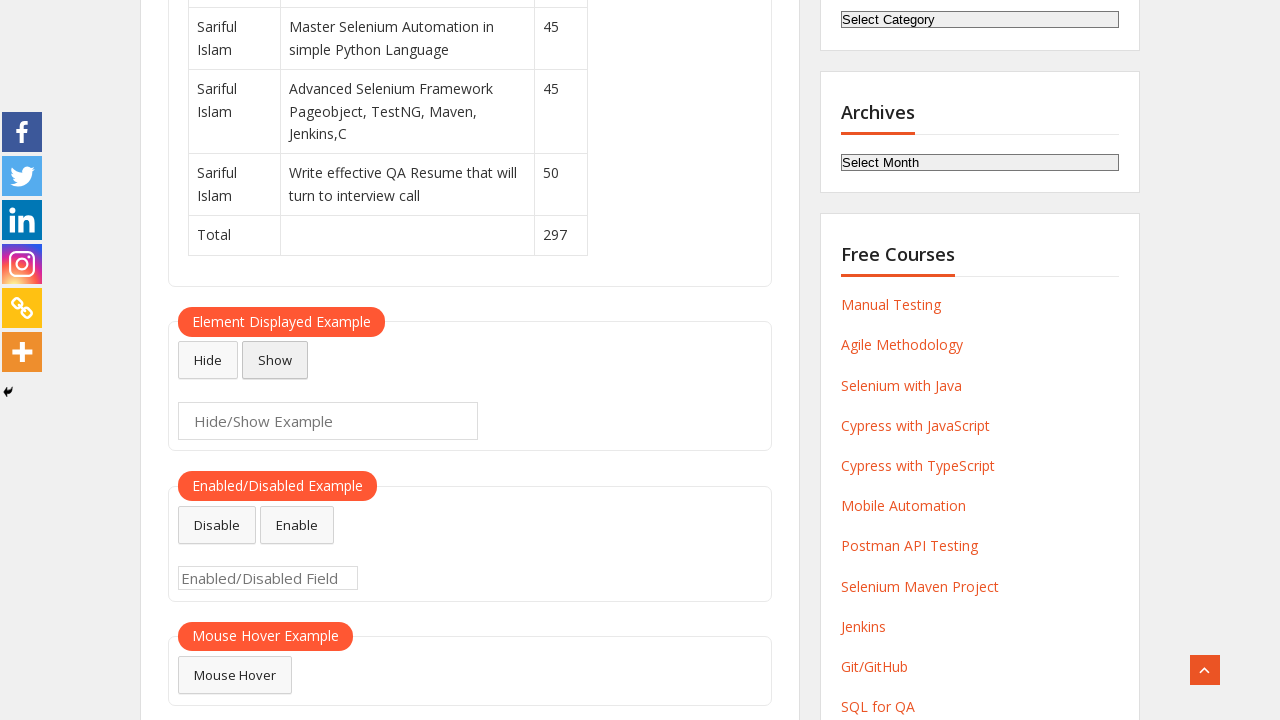

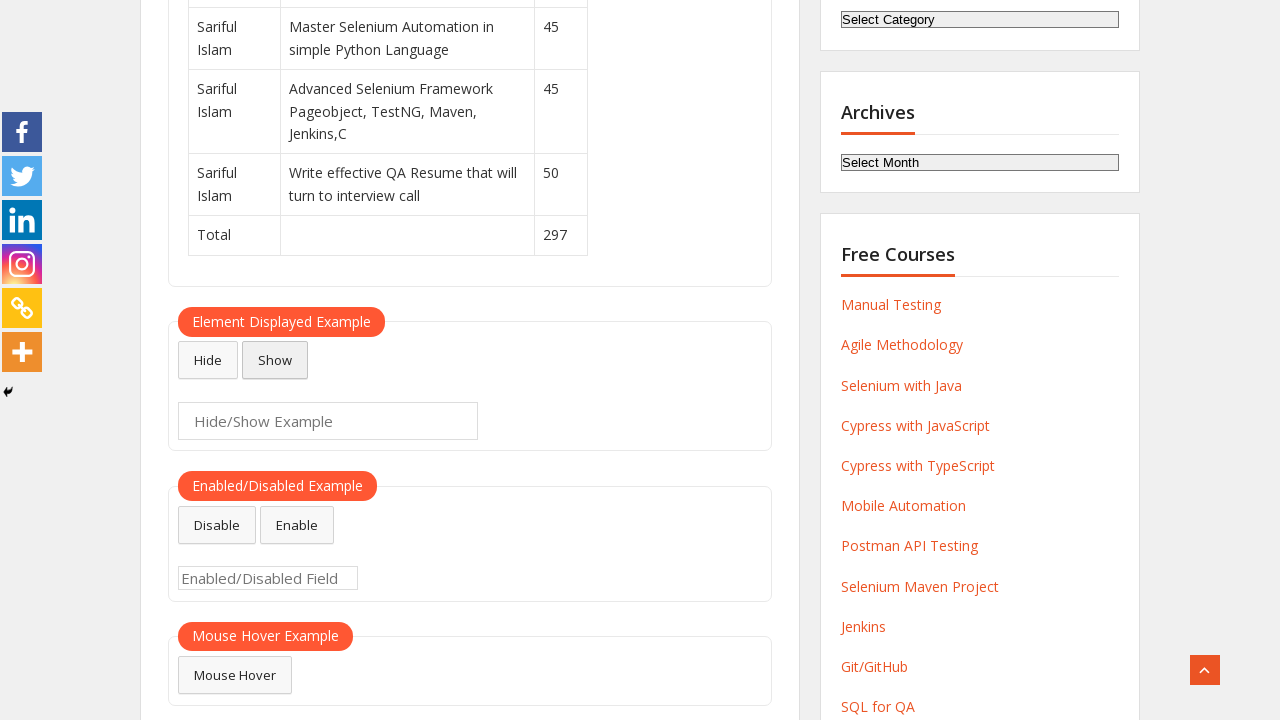